Navigates to CodeFish website and verifies the page title

Starting URL: https://codefish.io/

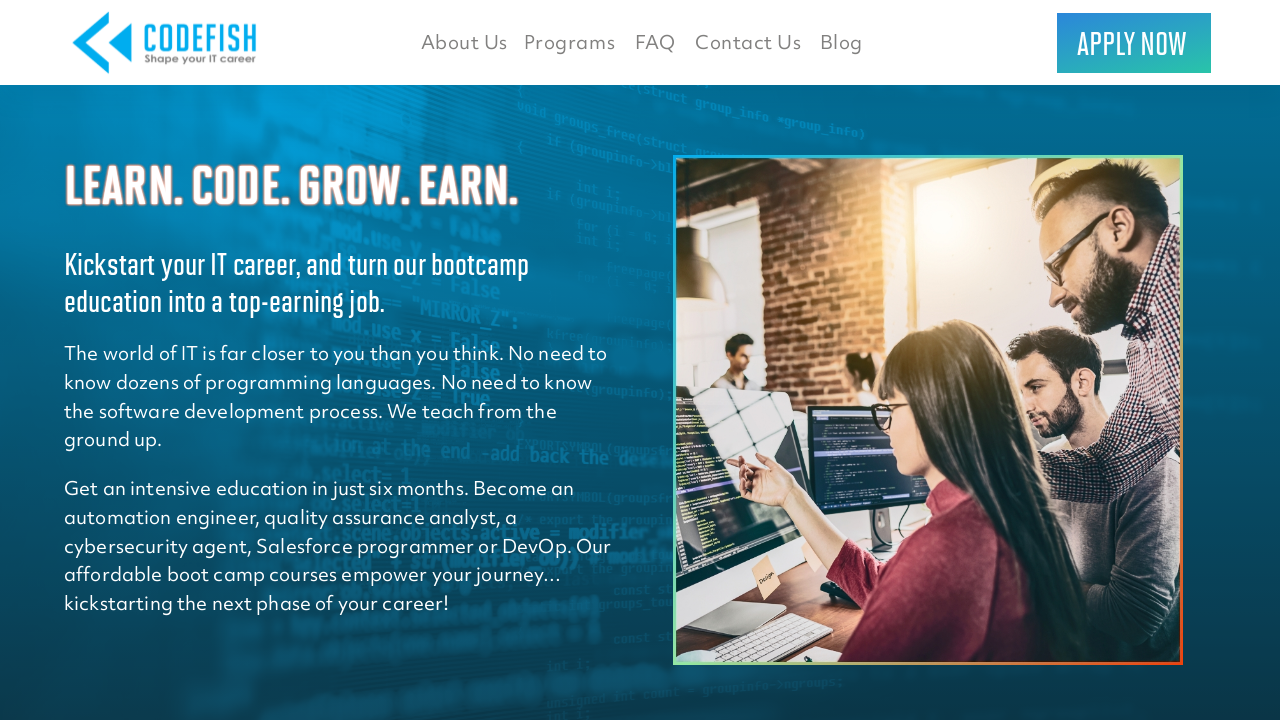

Retrieved page title
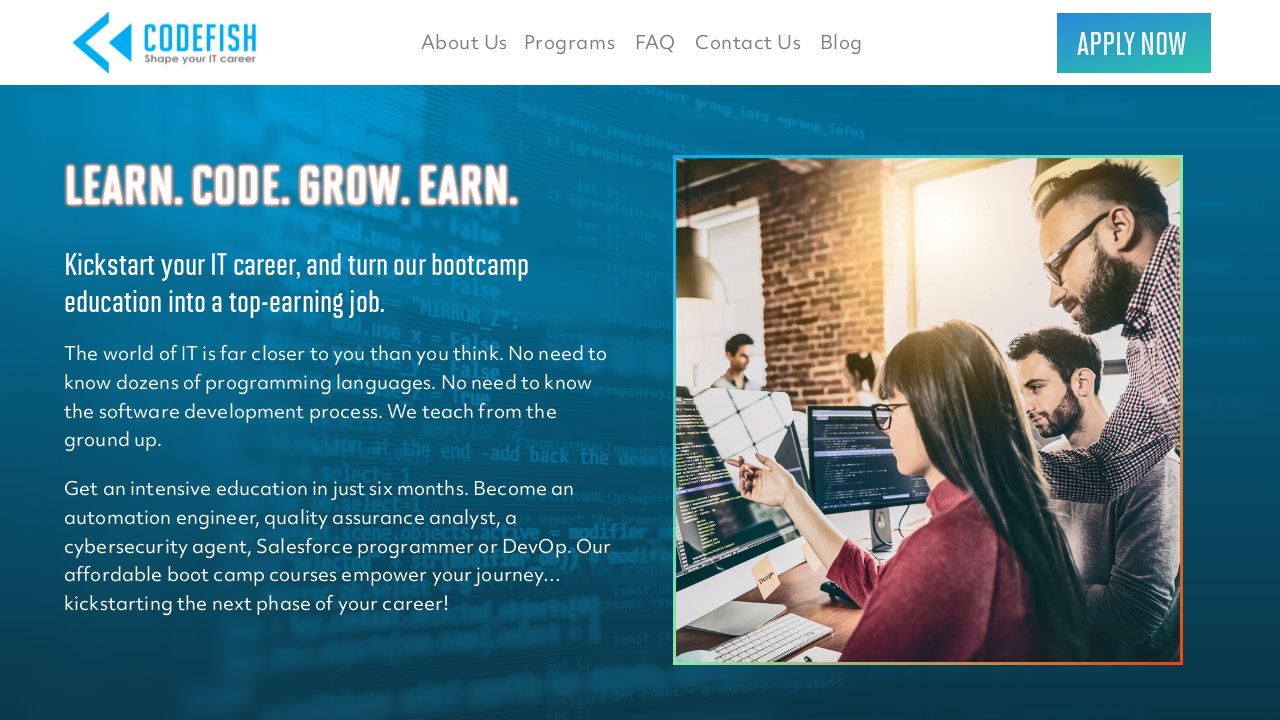

Verified page title matches 'CodeFish'
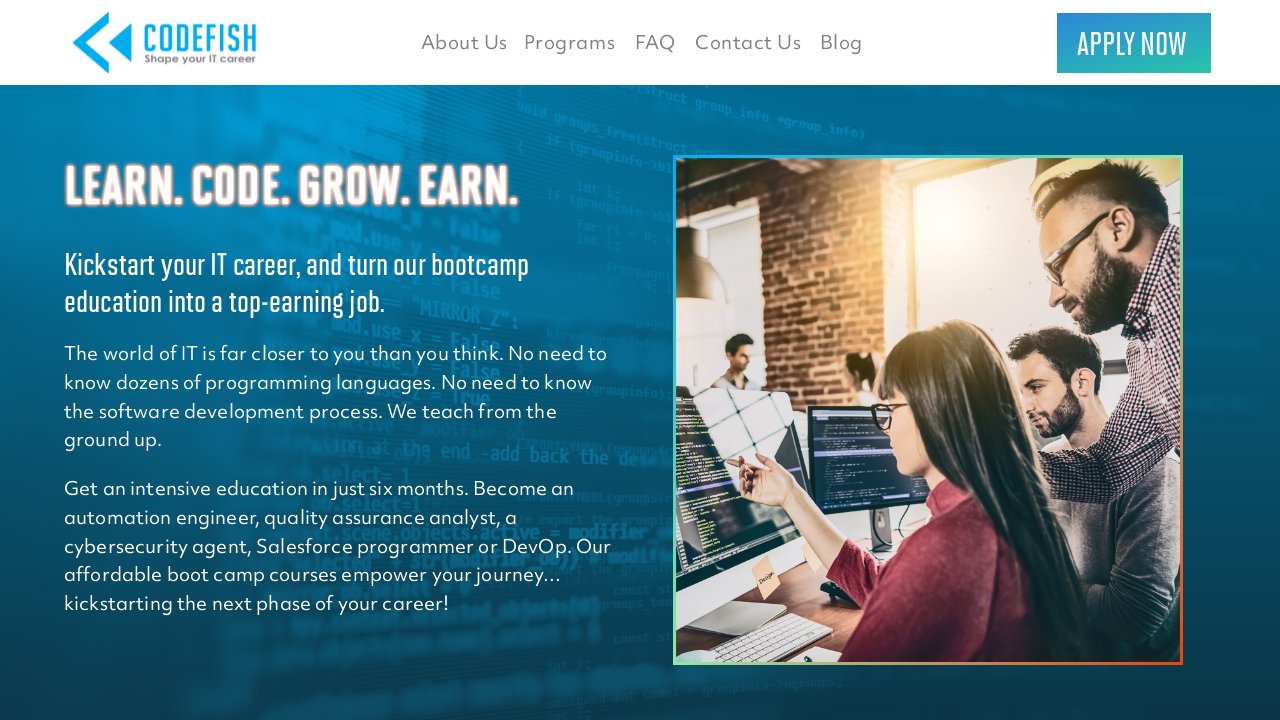

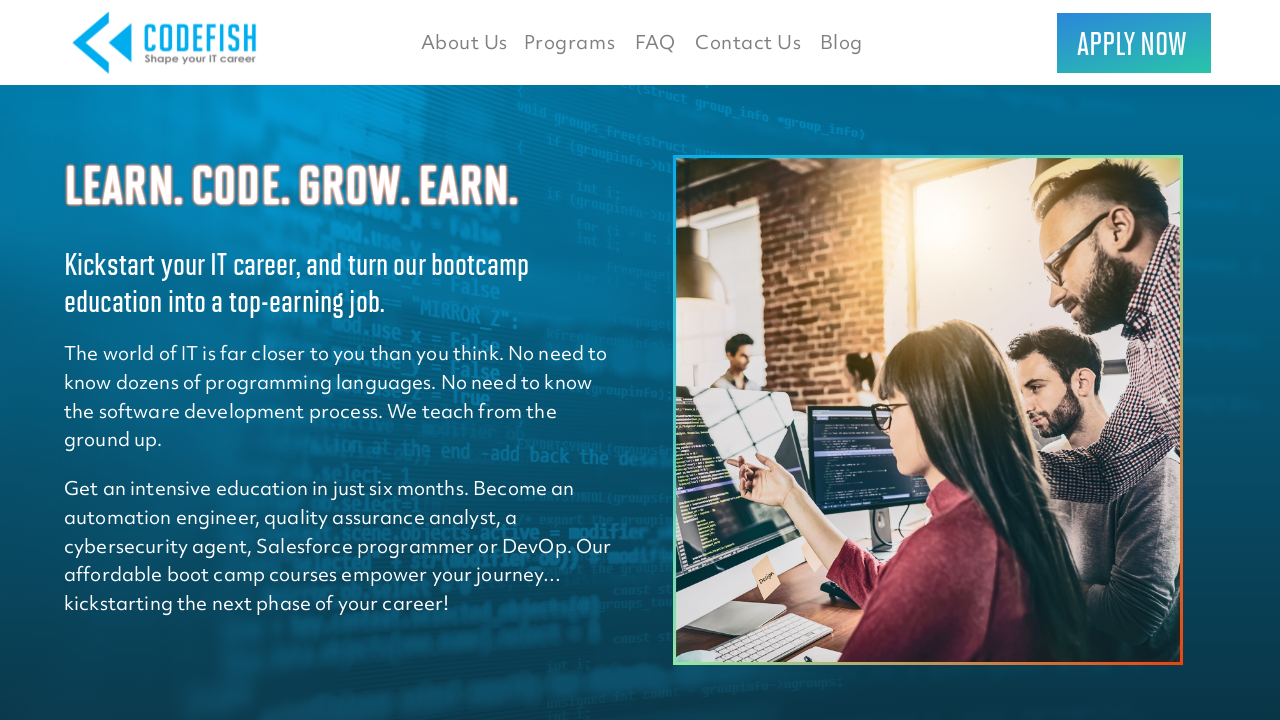